Tests the price range slider by interacting with the input fields and submitting to see search results.

Starting URL: https://www.jqueryscript.net/demo/Price-Range-Slider-jQuery-UI/

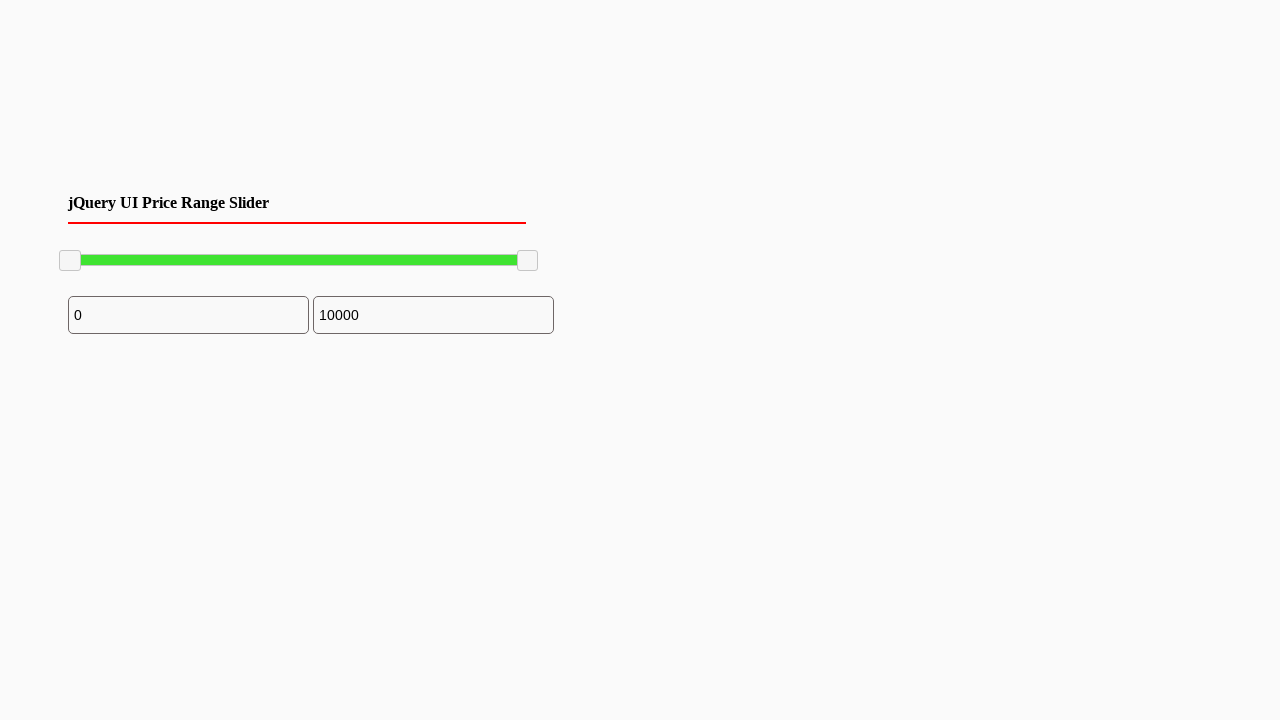

Filled minimum price input field with '200' on #min_price
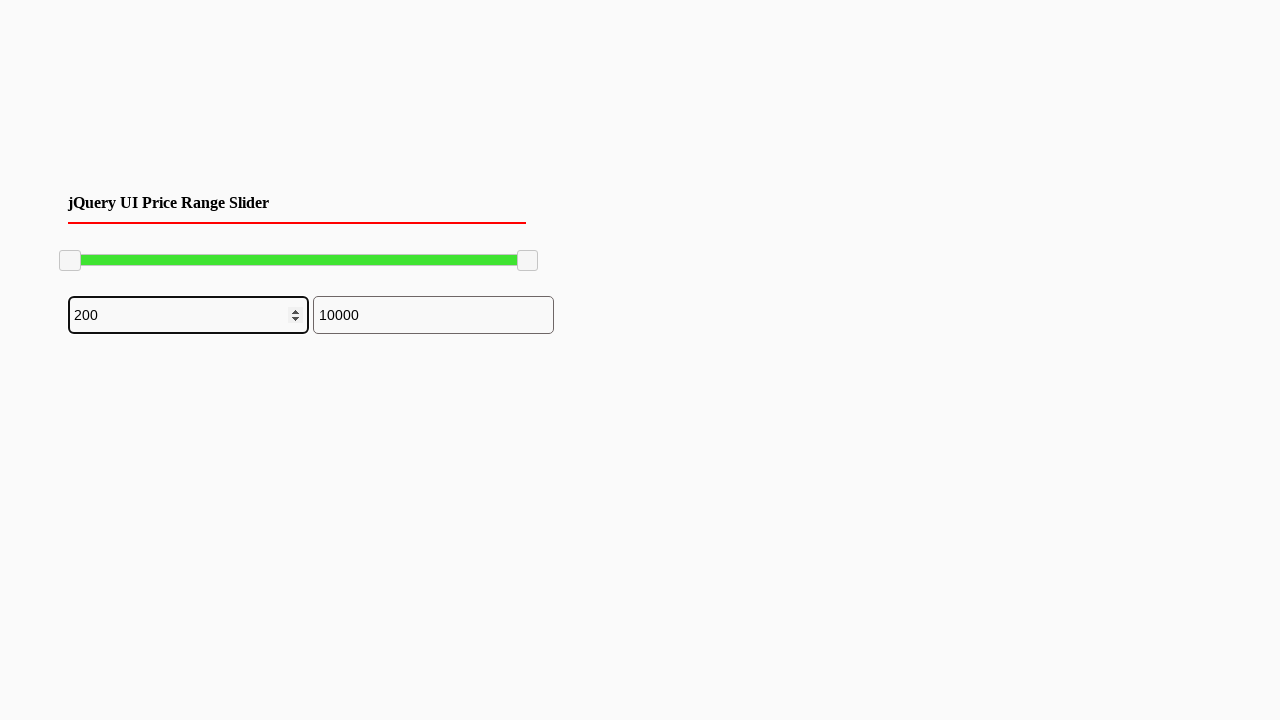

Filled maximum price input field with '800' on #max_price
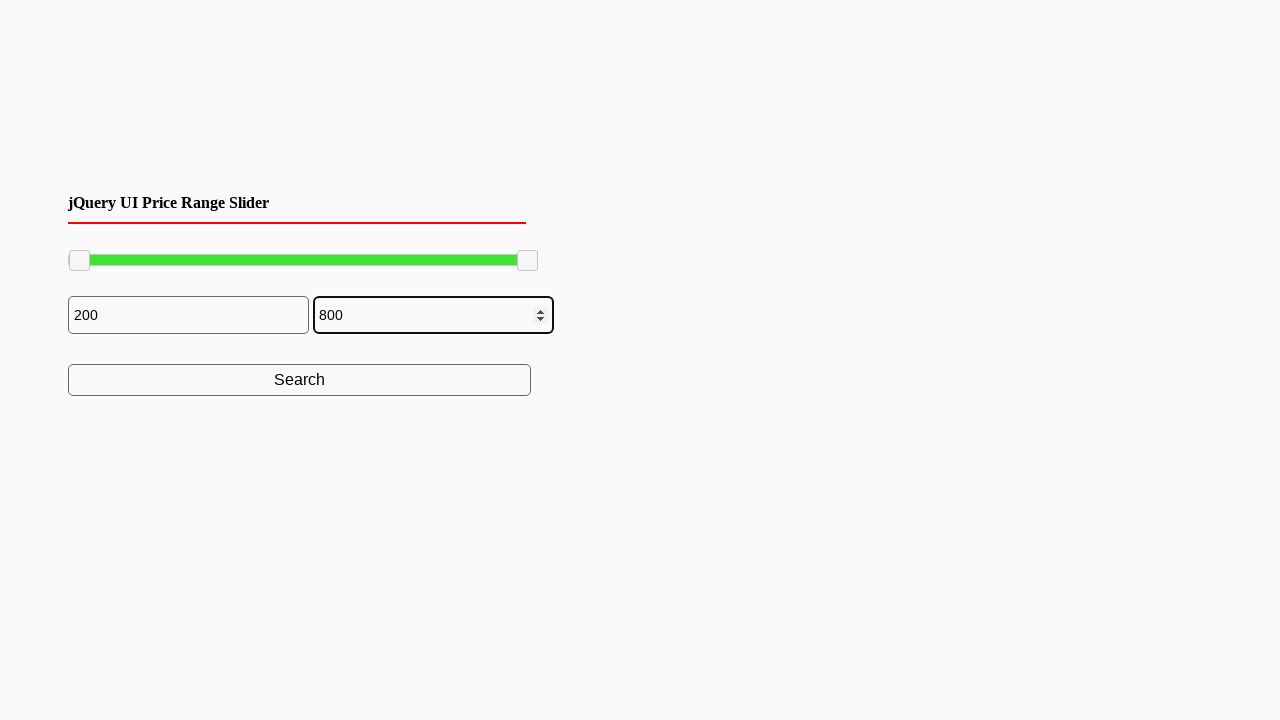

Clicked submit button to apply price range filter at (300, 380) on #price-range-submit
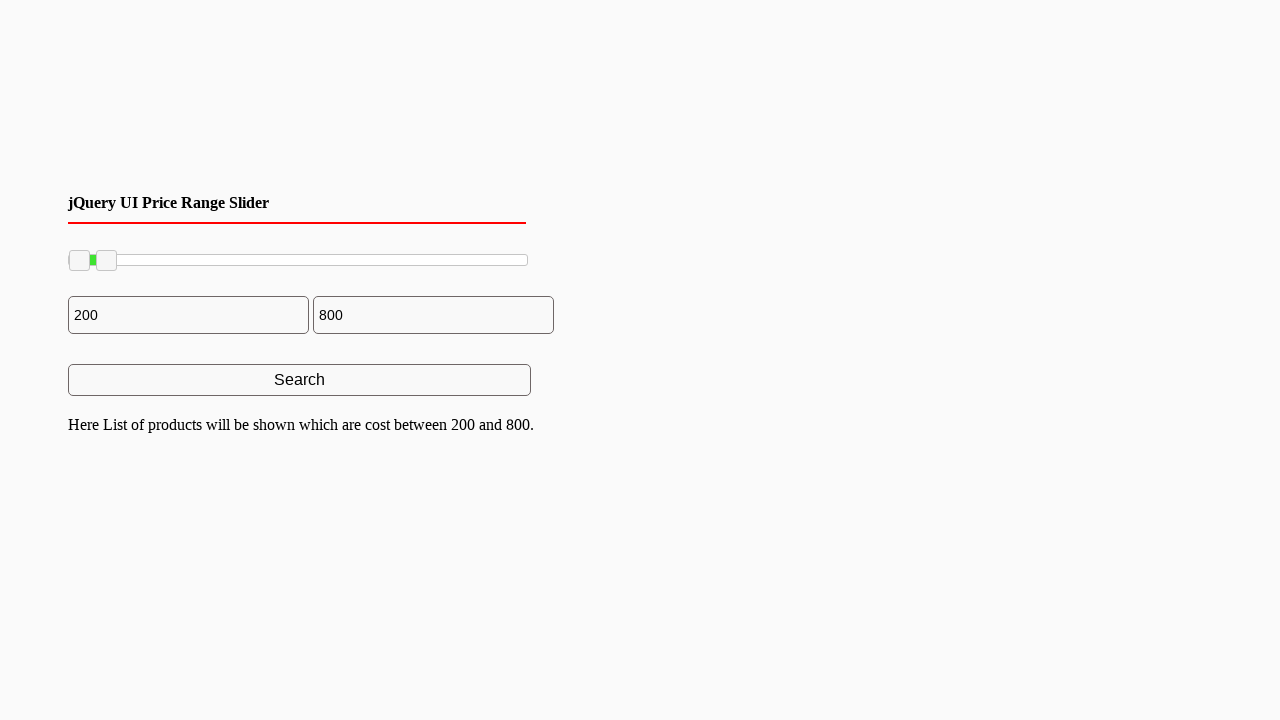

Search results loaded with filtered price range
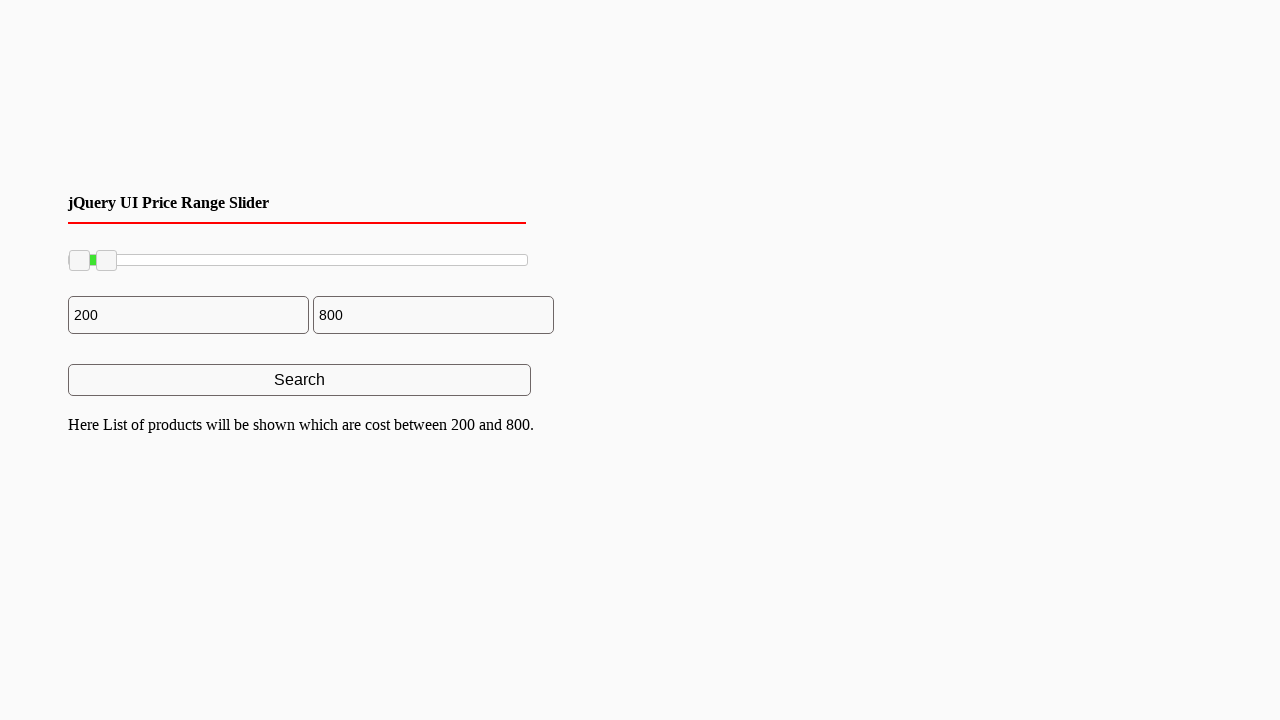

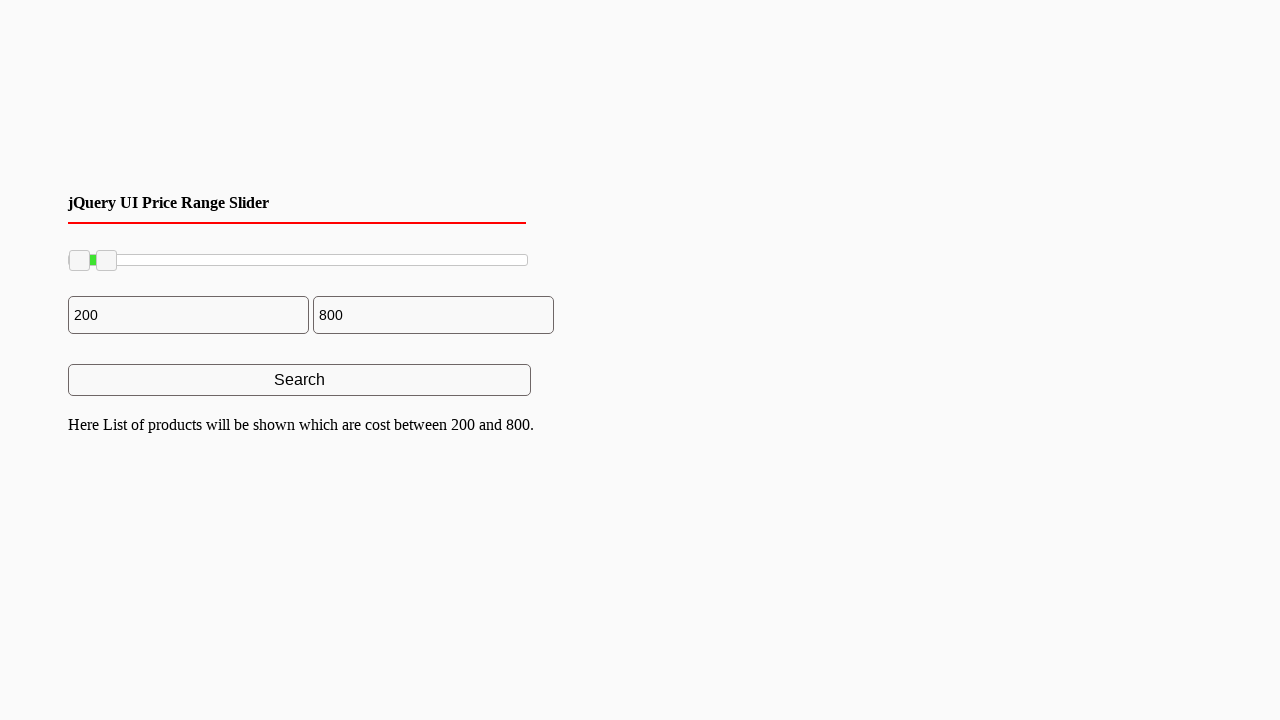